Tests iframe navigation on jQuery UI demo site by switching to a demo frame, verifying a draggable element is displayed, then clicking on the Droppable link in the main content.

Starting URL: http://jqueryui.com/draggable/

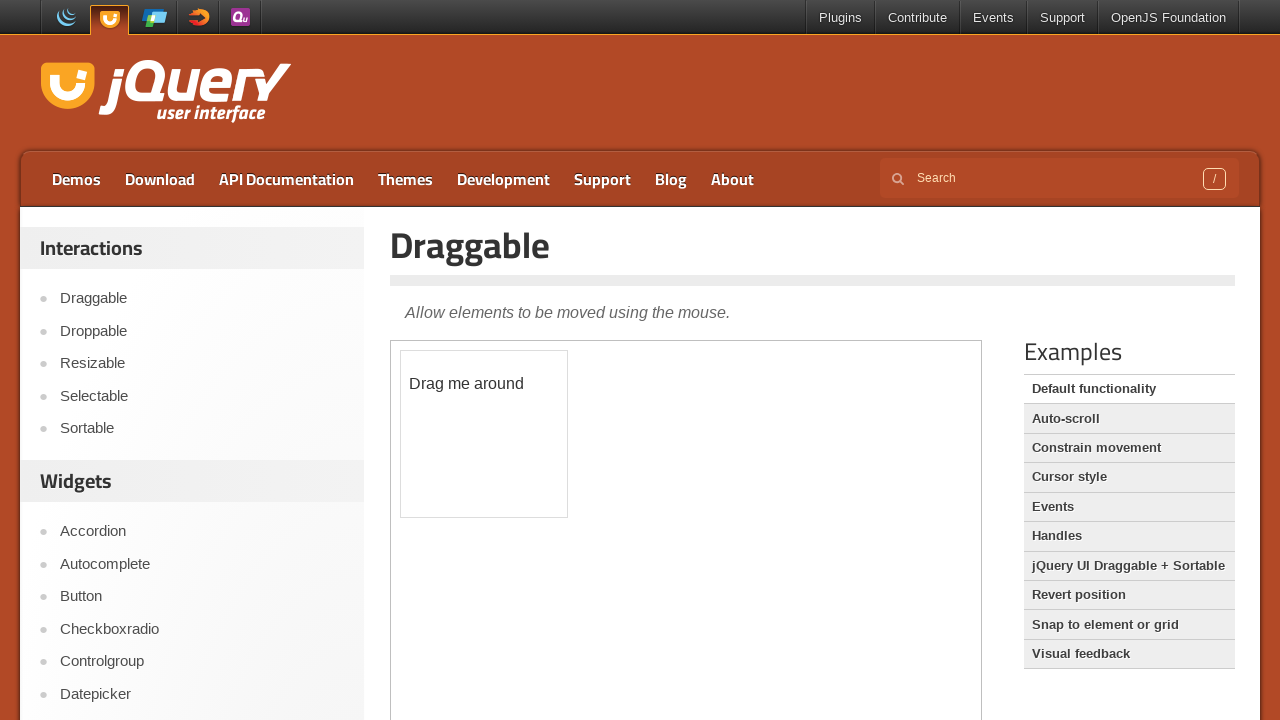

Located the demo iframe using frame_locator
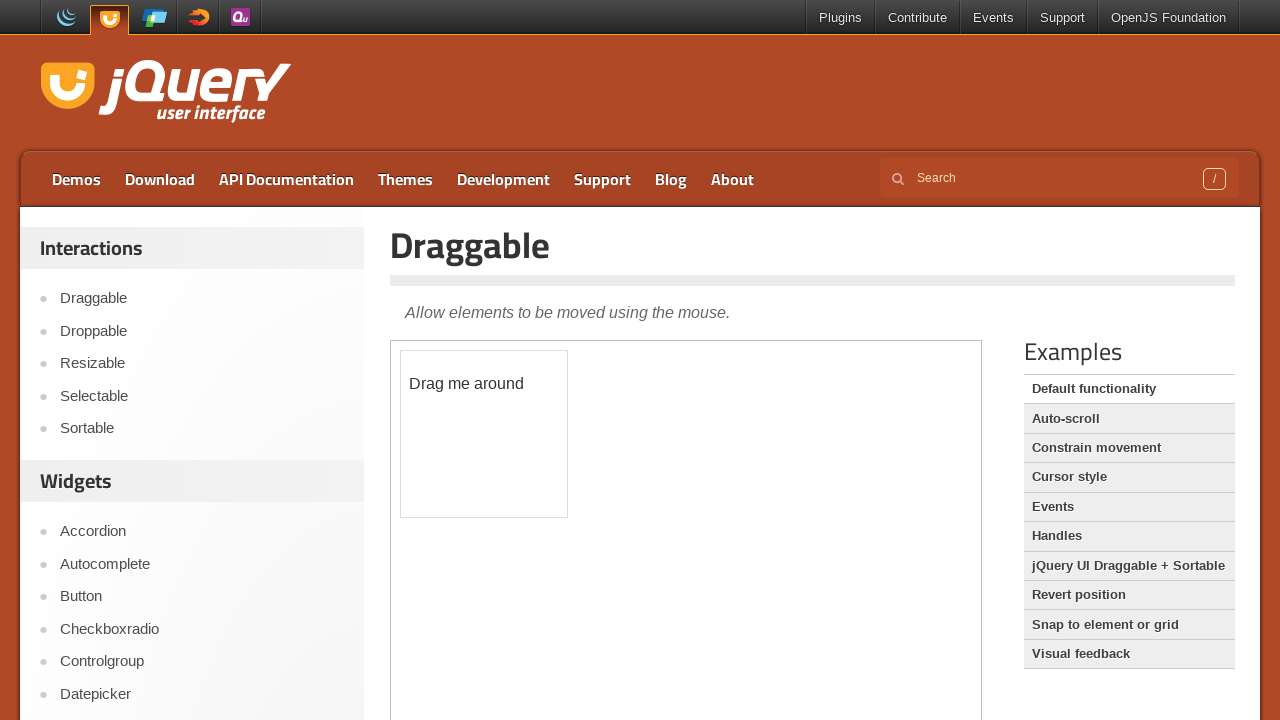

Verified draggable element is visible inside the demo iframe
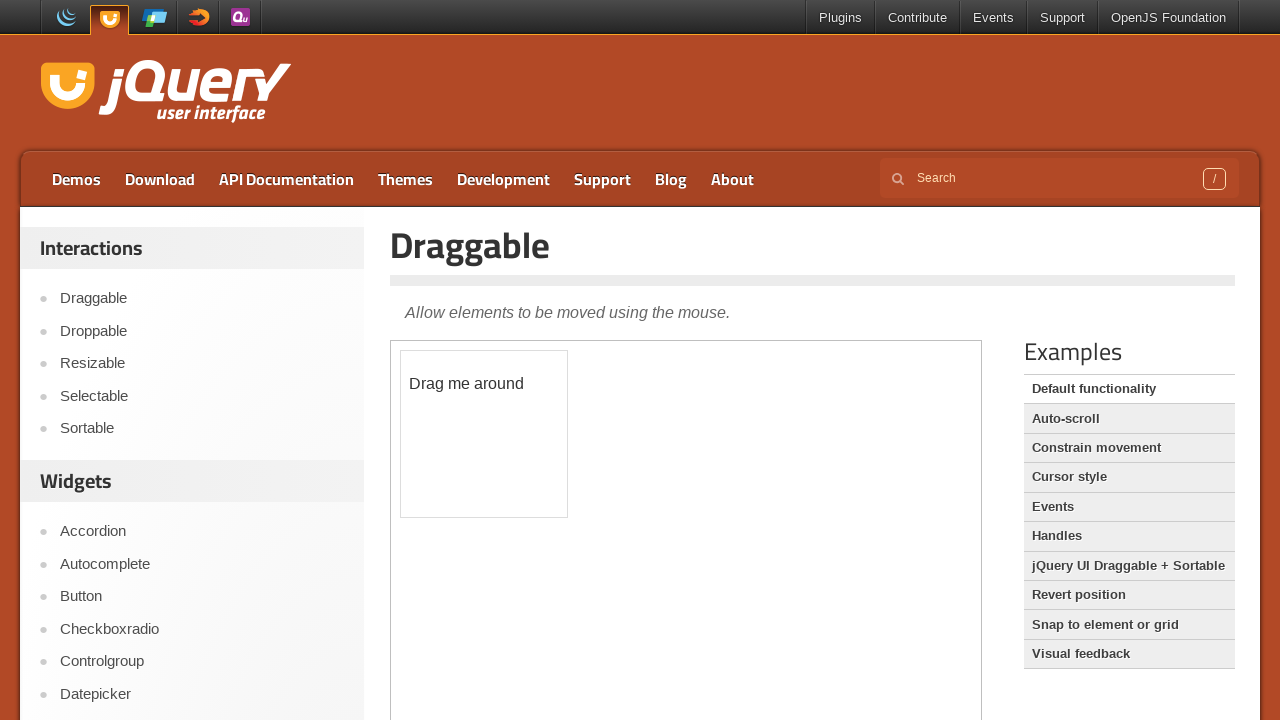

Clicked the Droppable link in main content at (202, 331) on a:text('Droppable')
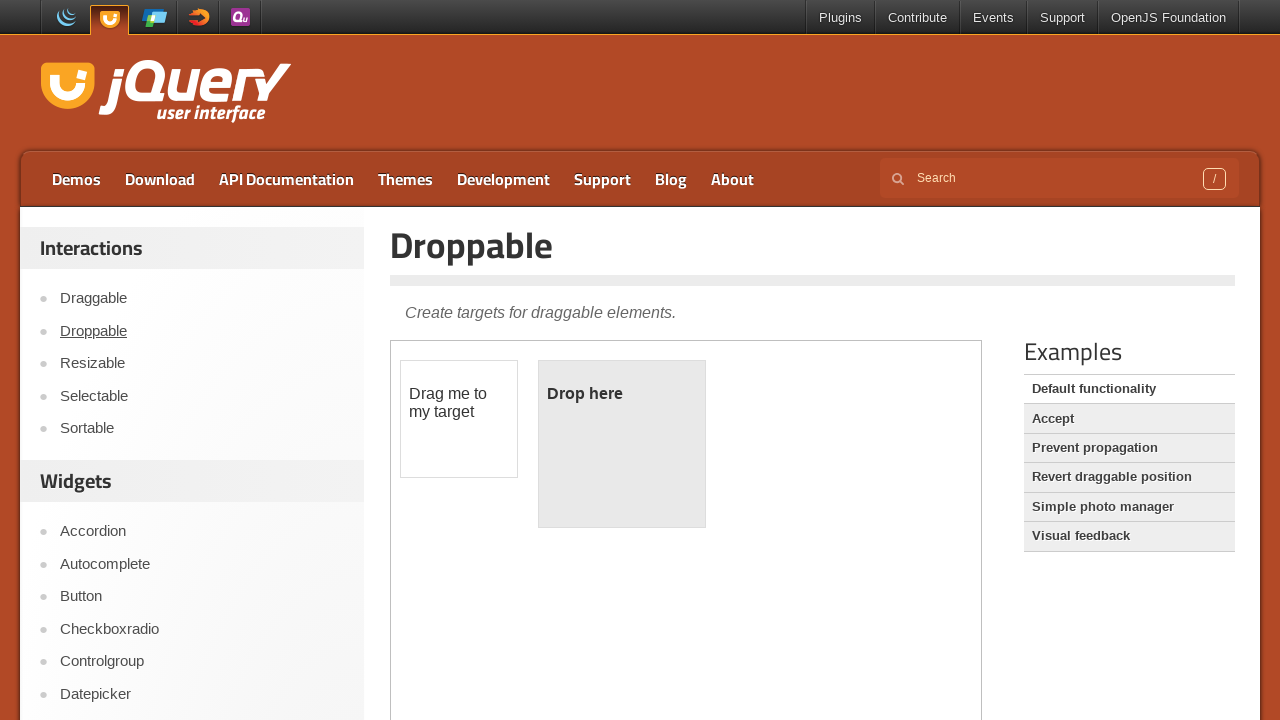

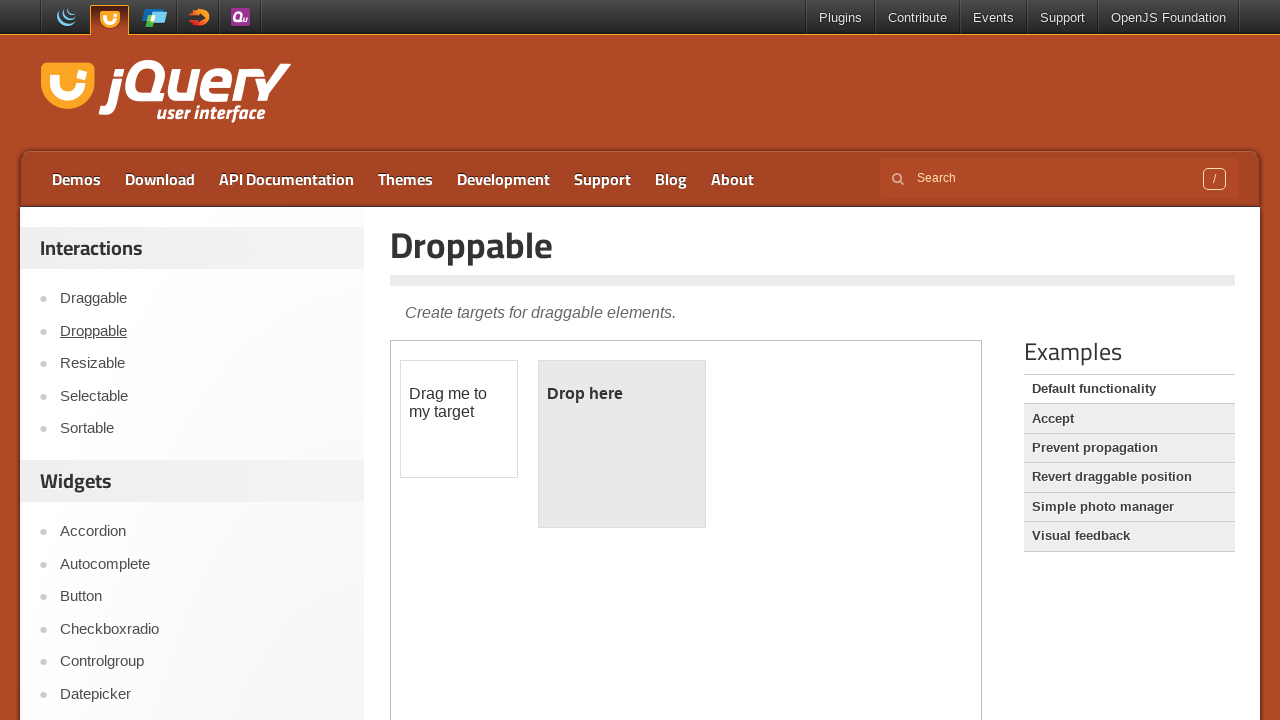